Navigates to Browse Languages, clicks on M section, and verifies MySQL is the last language listed

Starting URL: http://www.99-bottles-of-beer.net/

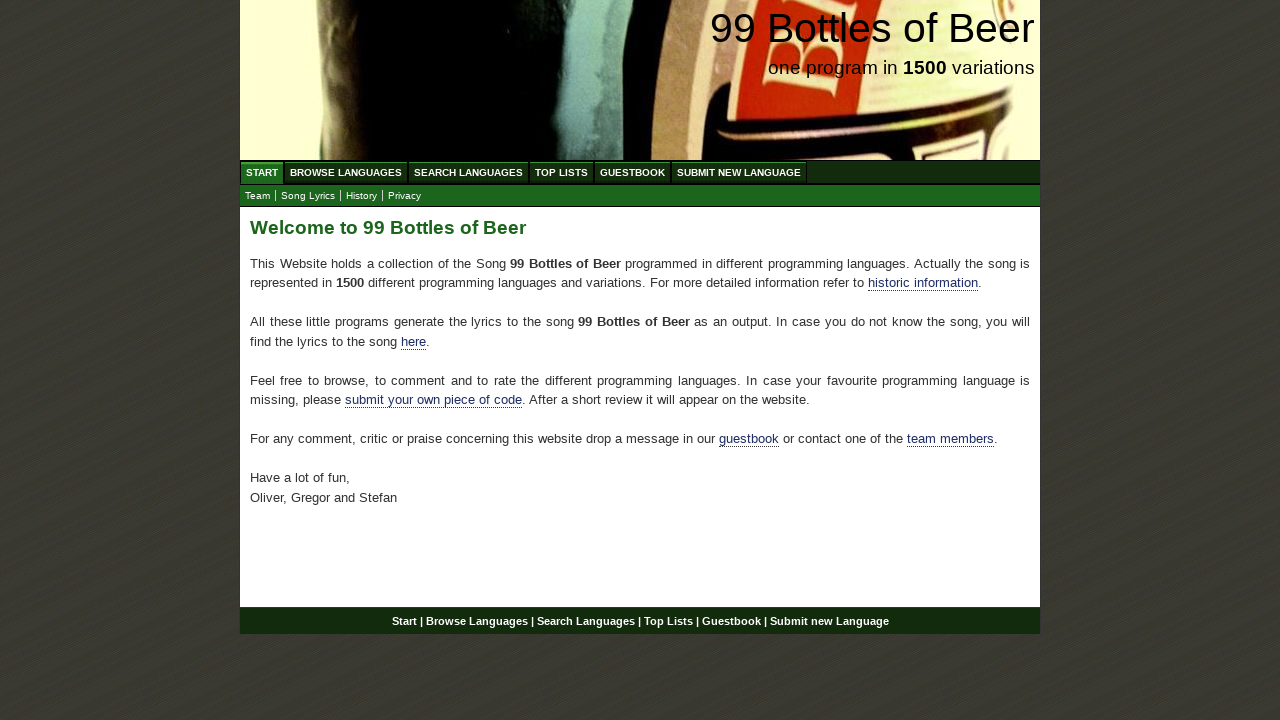

Clicked on Browse Languages link at (346, 172) on ul#menu li a[href='/abc.html']
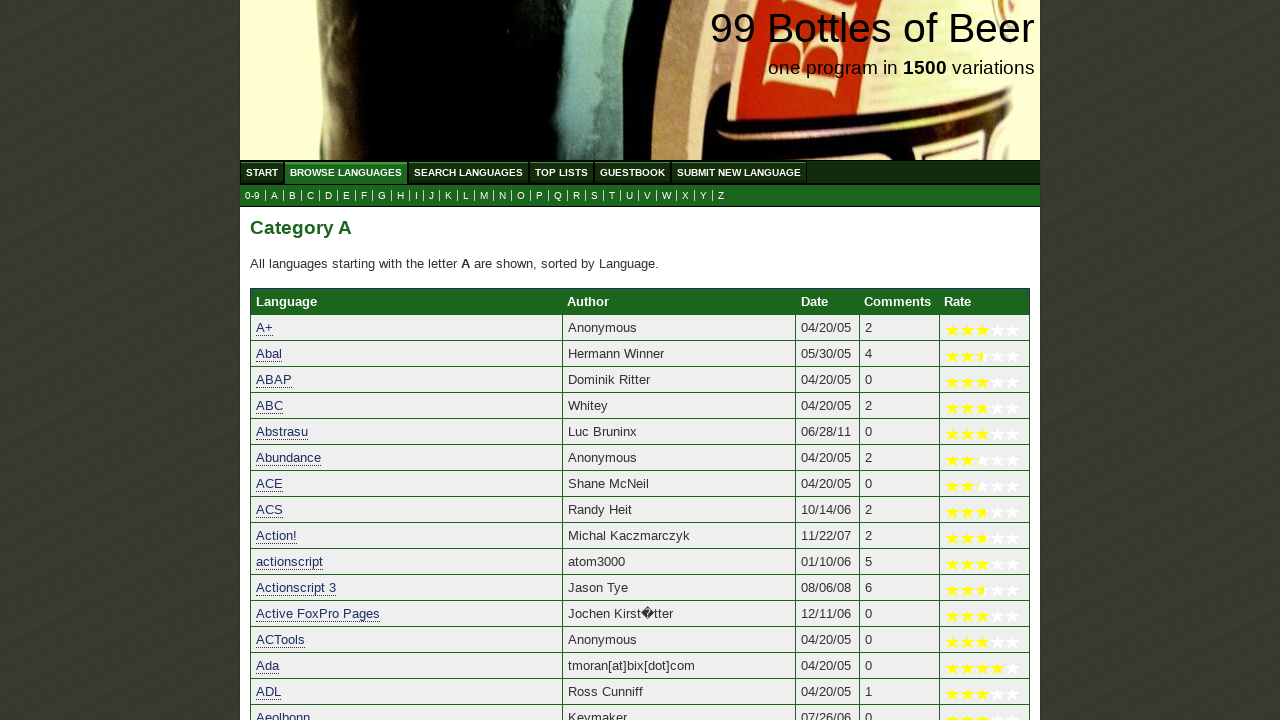

Clicked on M section link at (484, 196) on a[href='m.html']
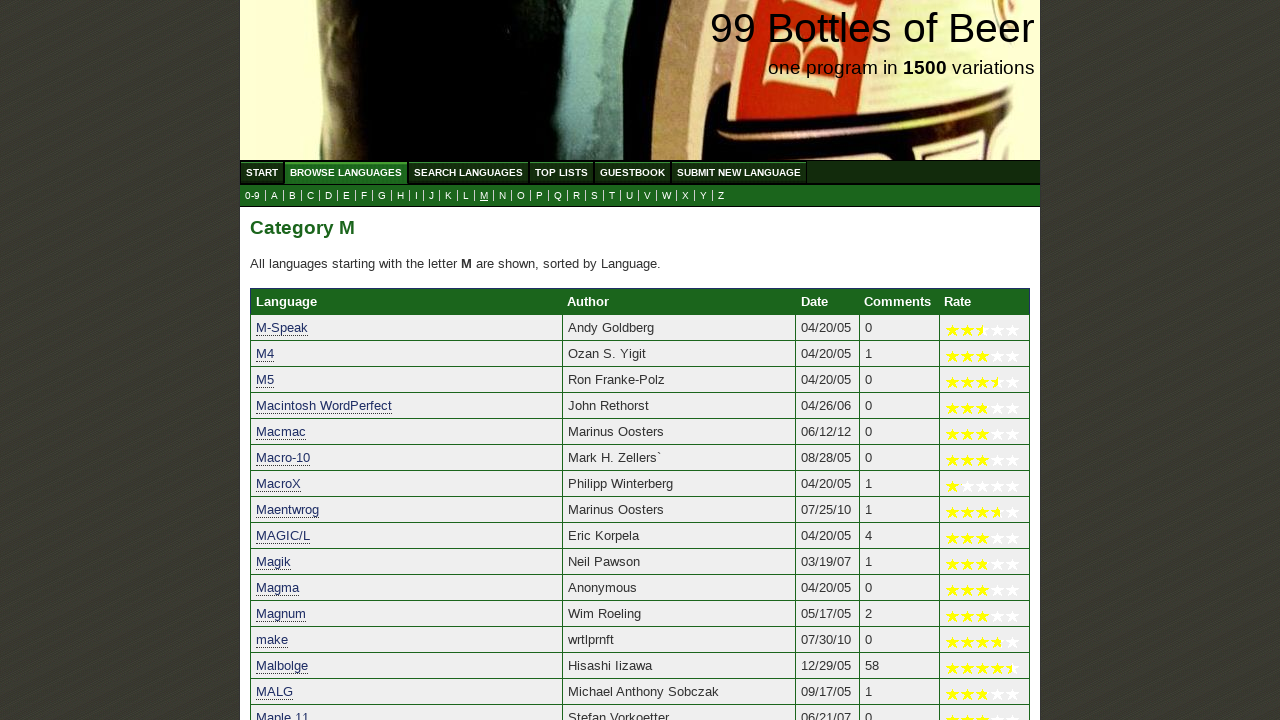

Verified MySQL is the last language listed in M section
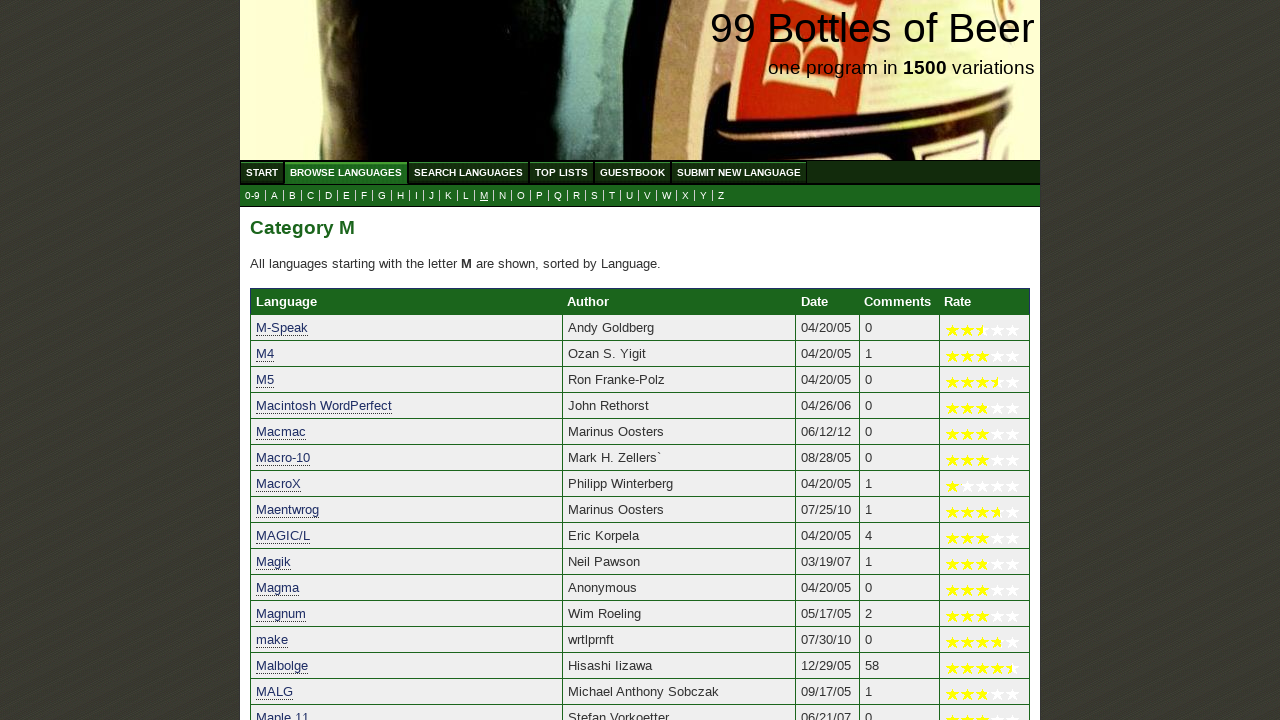

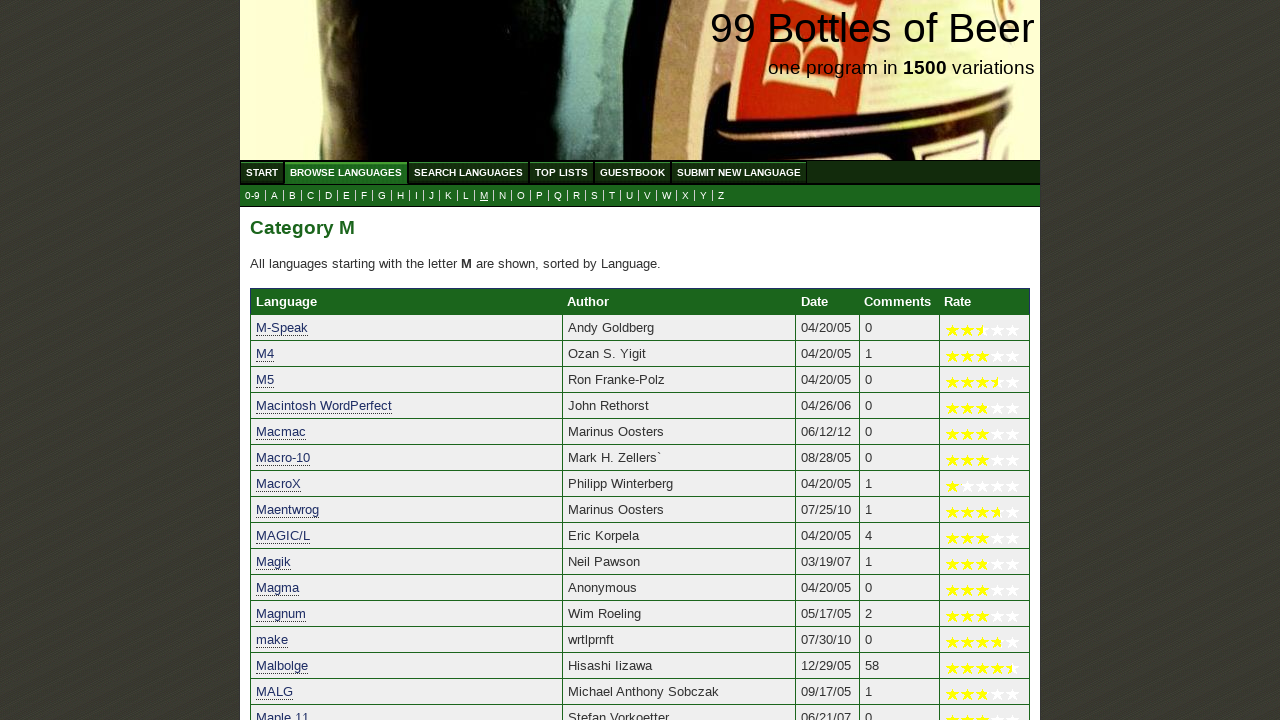